Tests that the fabricante field accepts input by entering numeric characters

Starting URL: https://carros-crud.vercel.app/

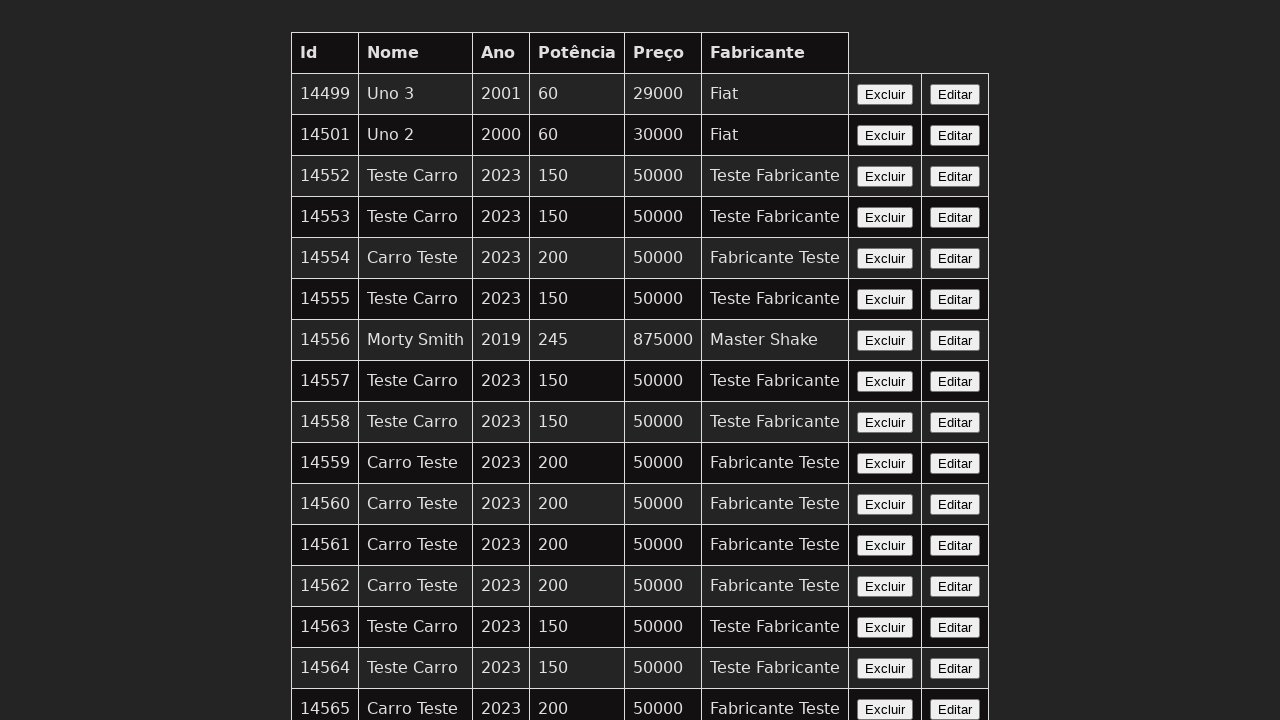

Navigated to CRUD application home page
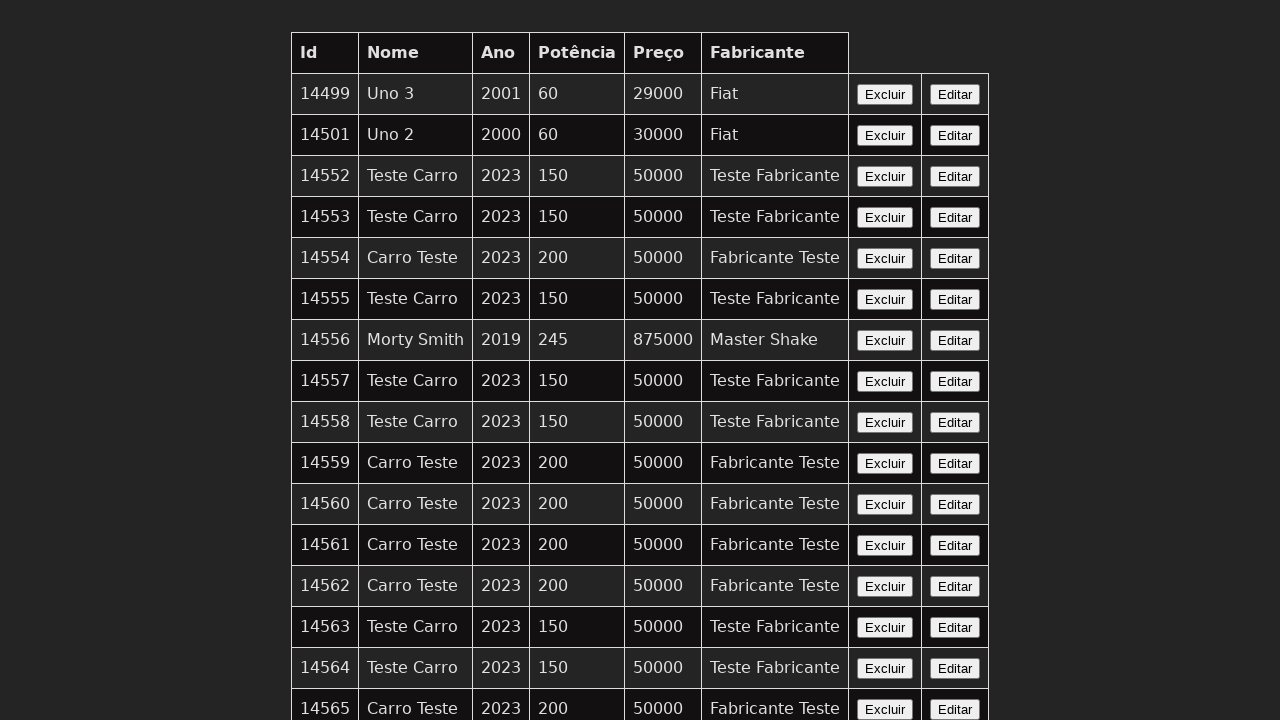

Filled fabricante field with numeric characters '123' on input[name='fabricante']
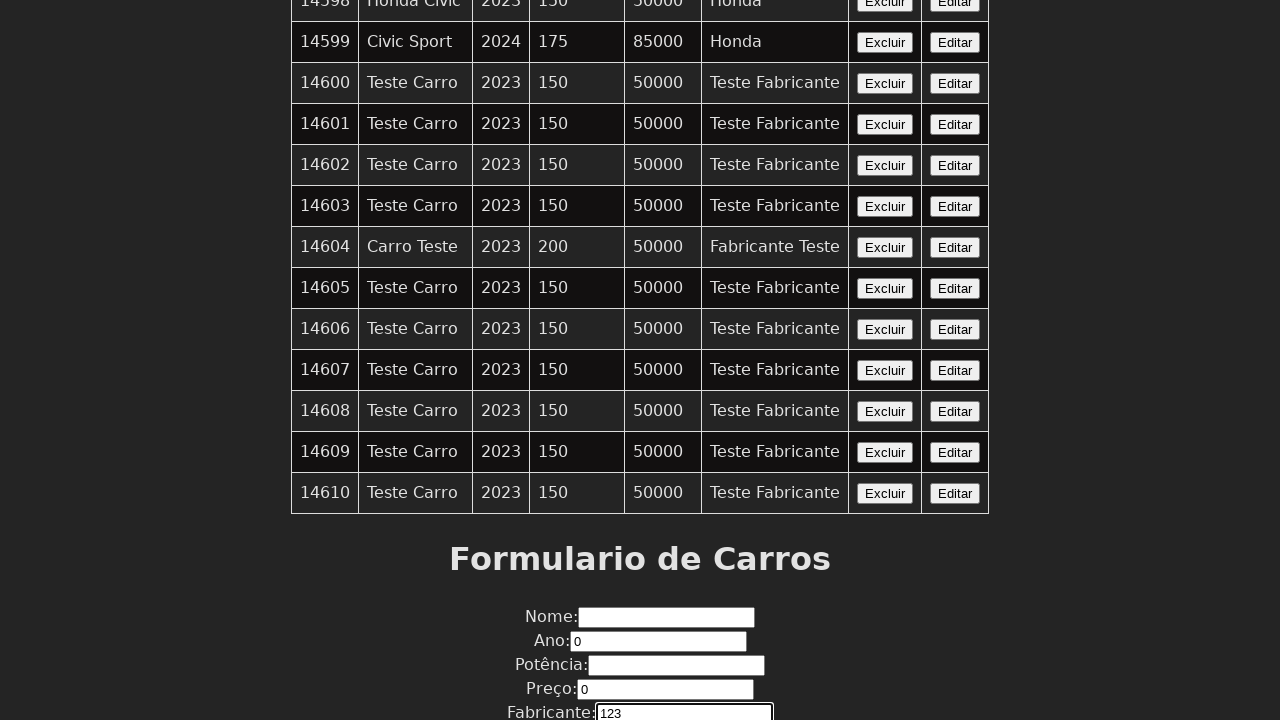

Retrieved the entered value from fabricante field
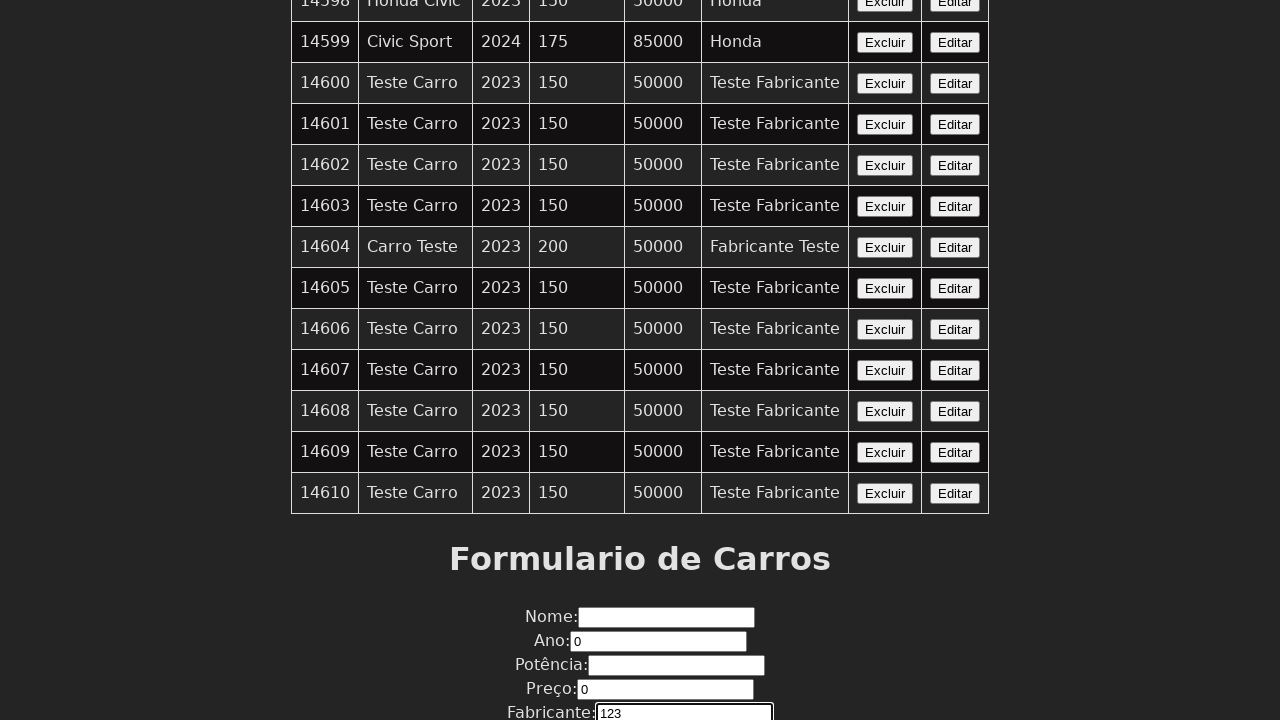

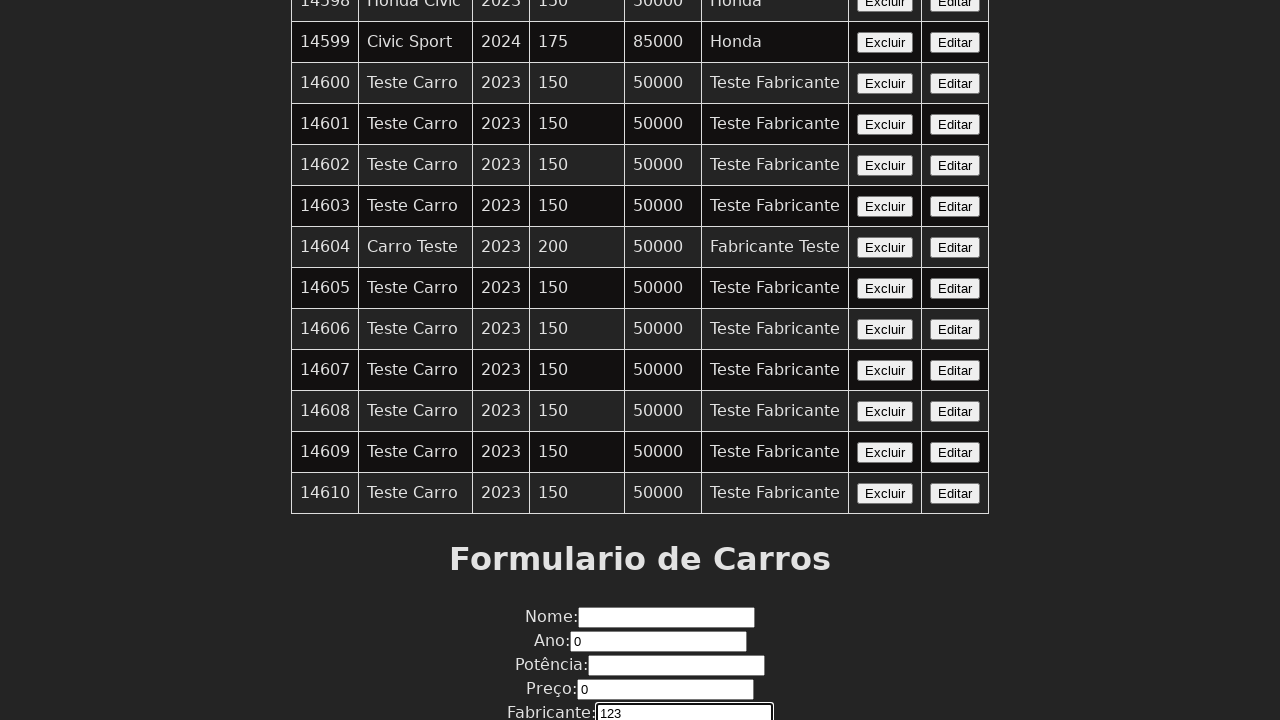